Tests window/tab switching by opening a new tab with an iframe, then returning to the first tab to handle an alert

Starting URL: https://the-internet.herokuapp.com/javascript_alerts

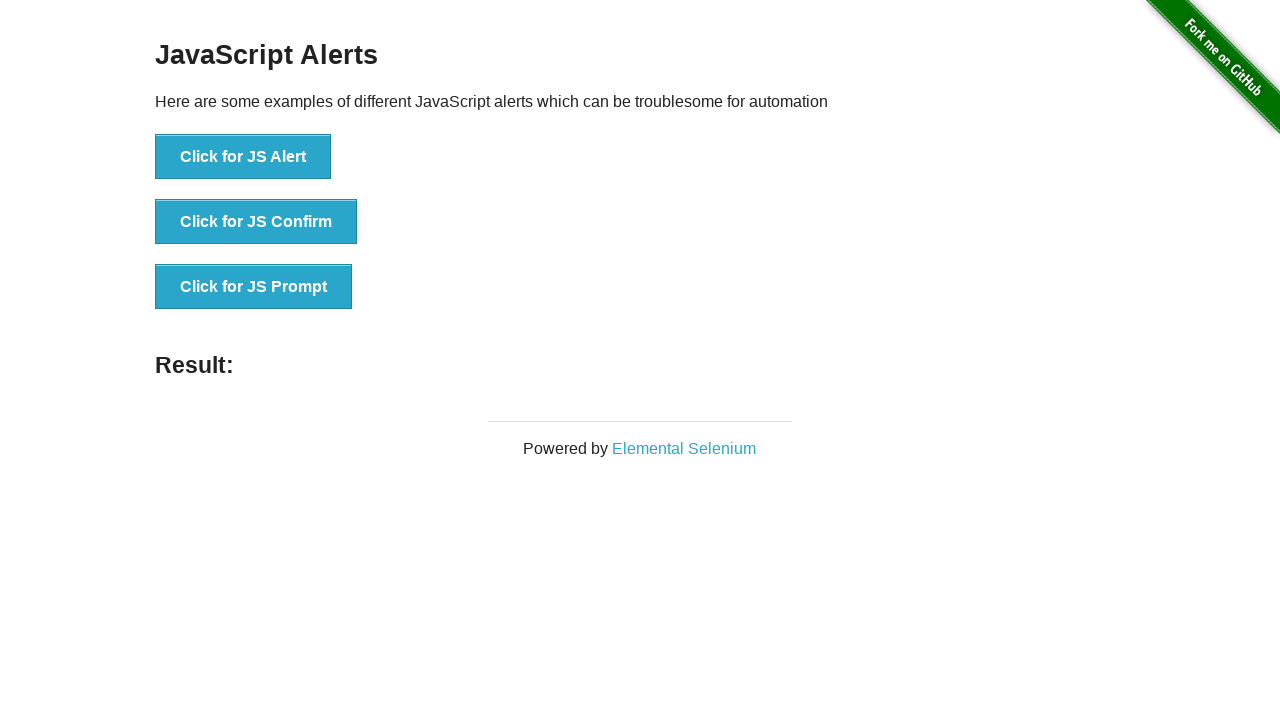

Opened a new tab/page
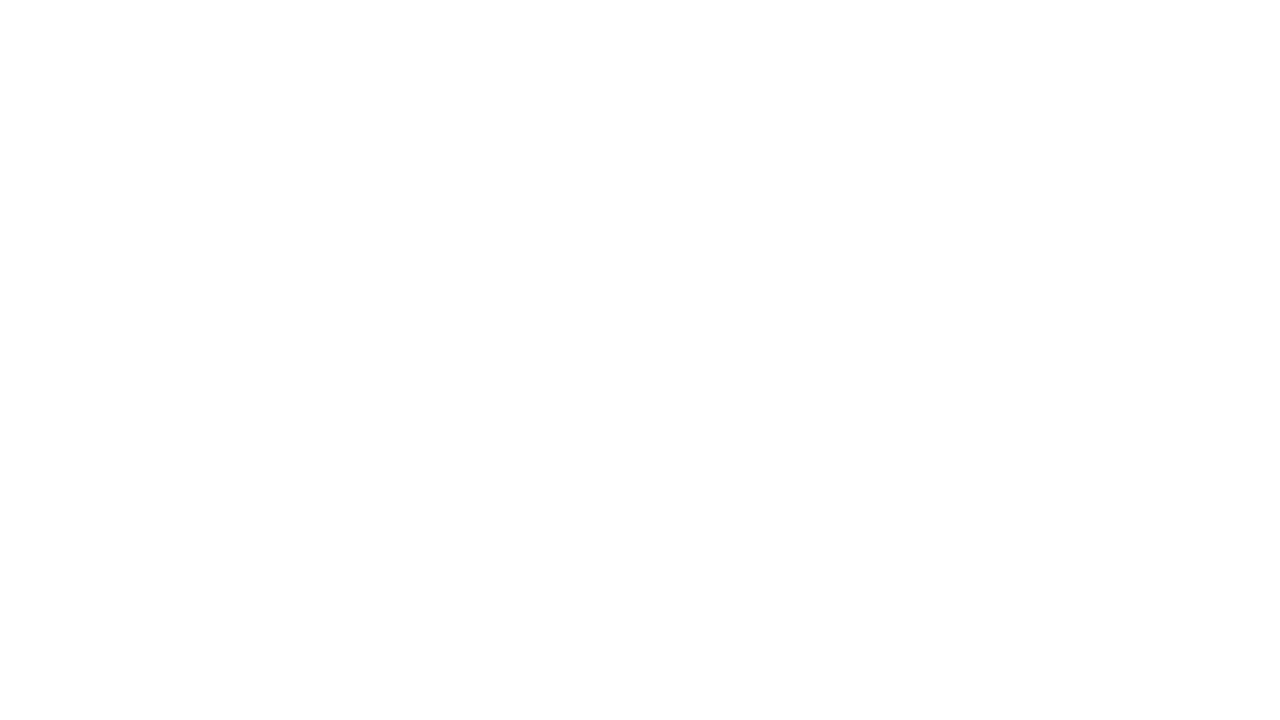

Navigated to iframe page in new tab
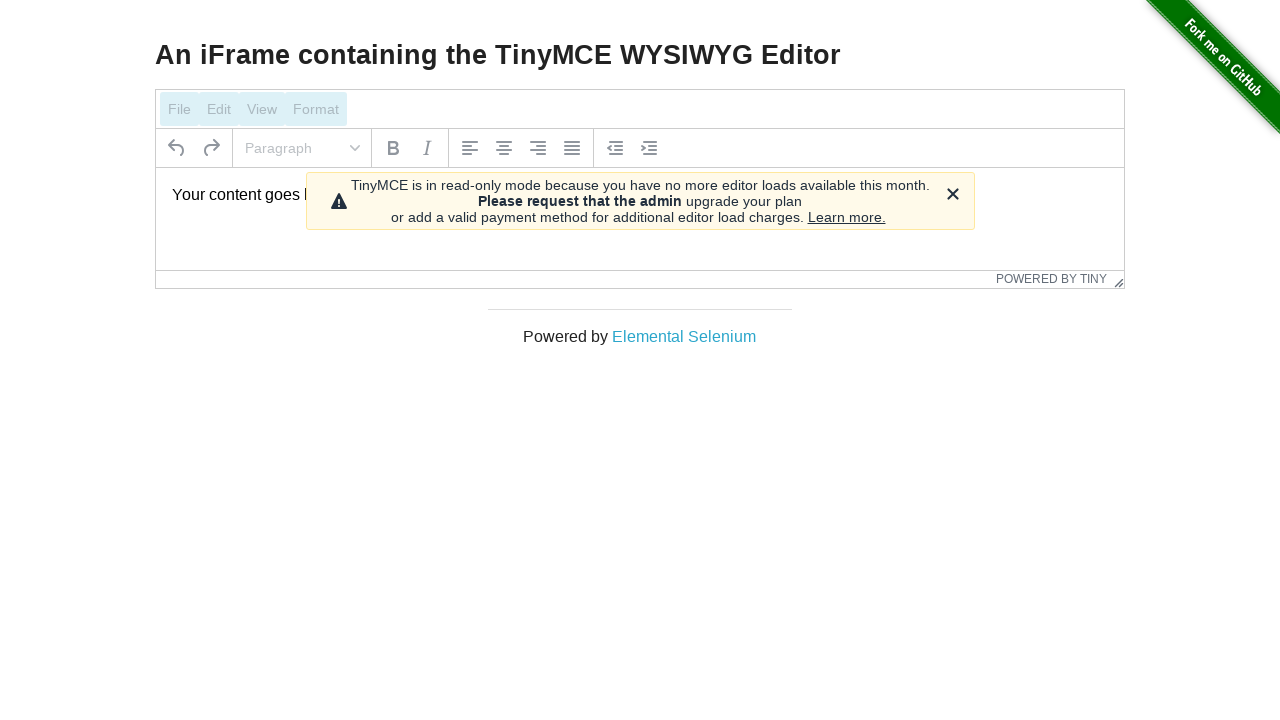

Waited for iframe element to appear
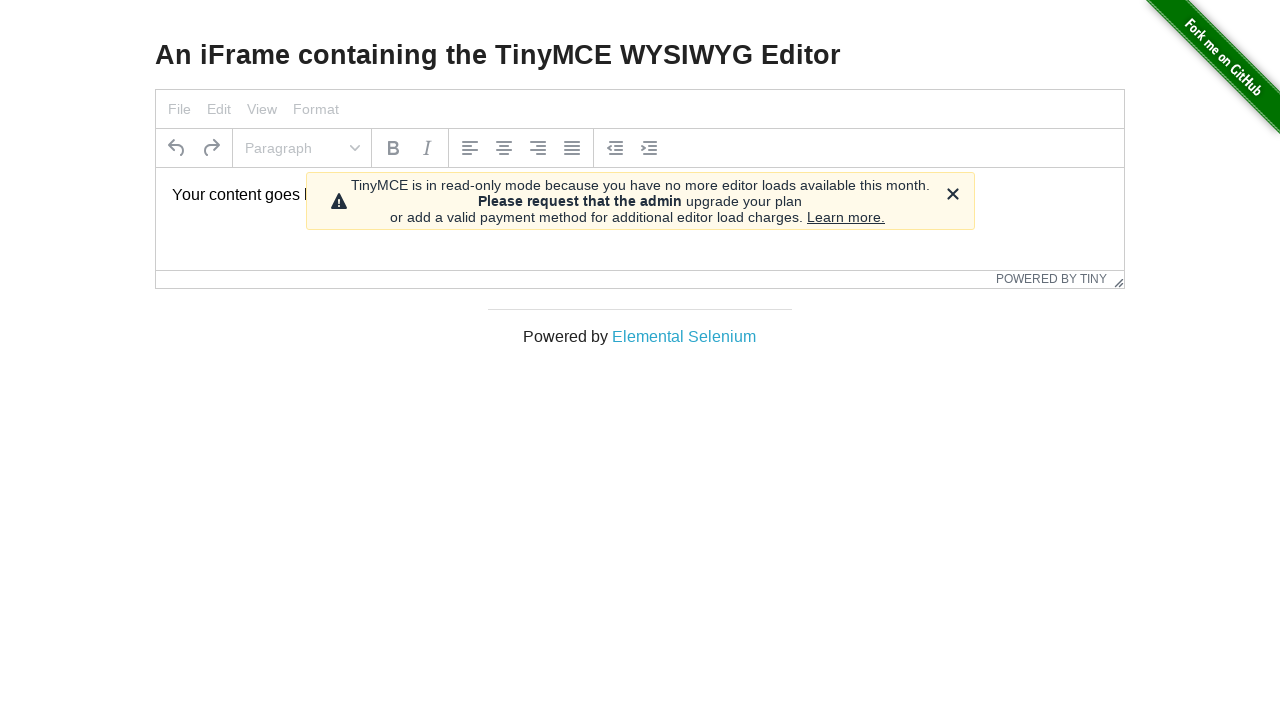

Located iframe frame element
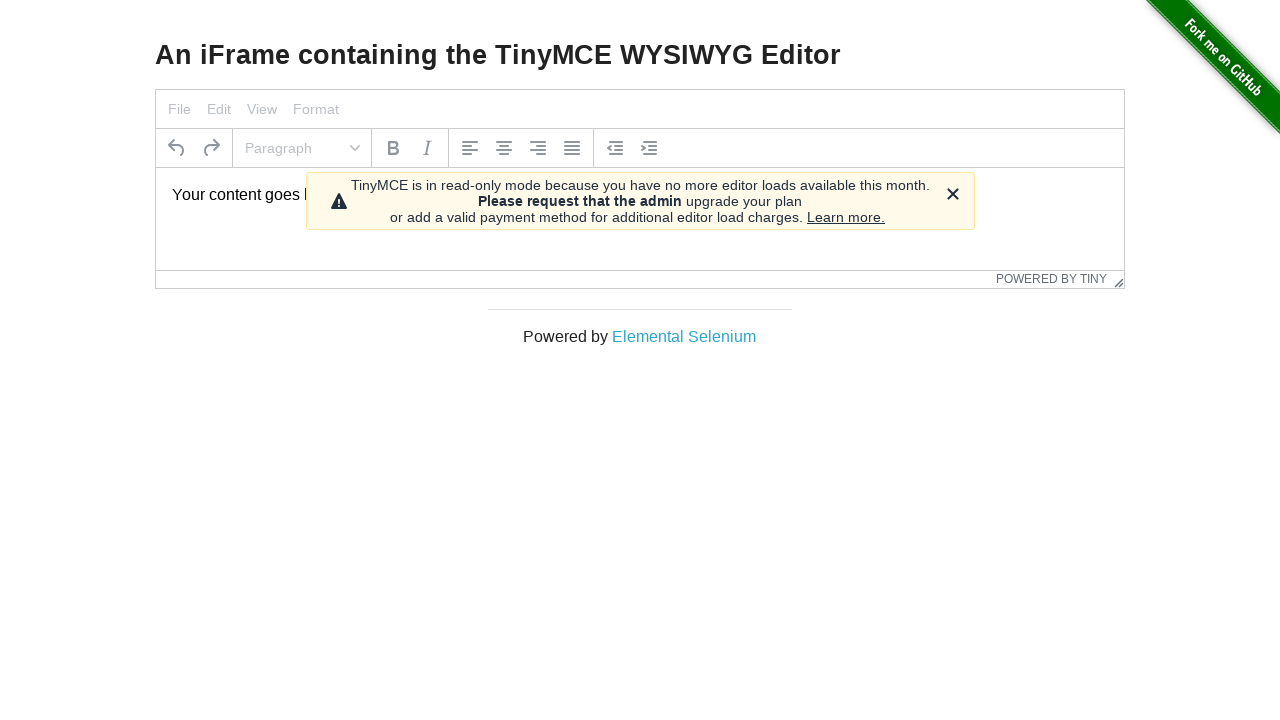

Waited for paragraph element in iframe body to load
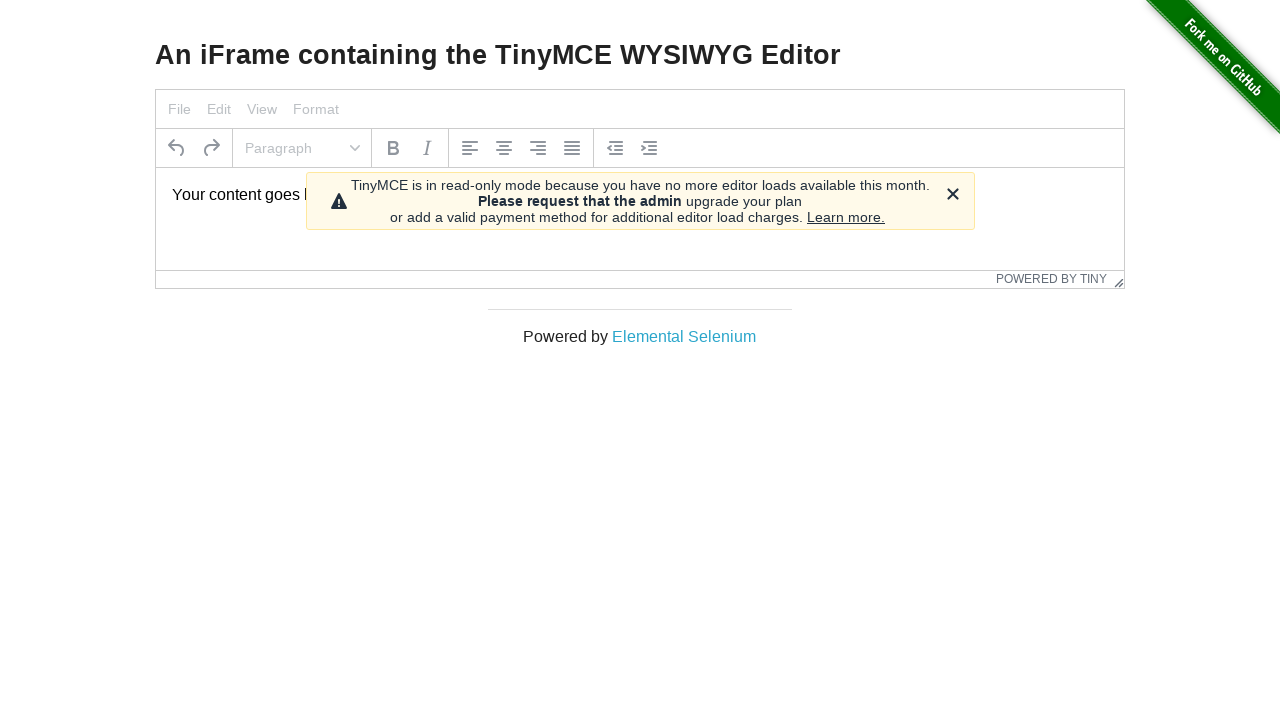

Set up dialog handler to accept alerts on original tab
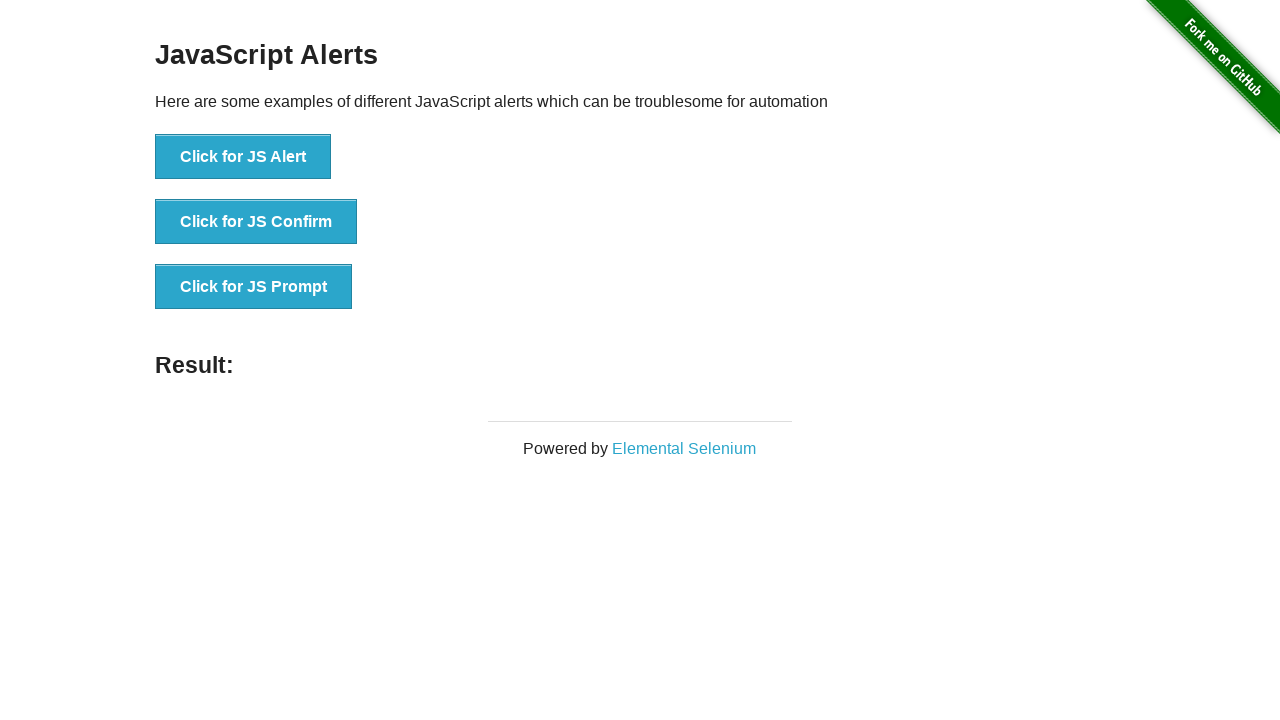

Clicked first button on original tab to trigger alert at (243, 157) on button
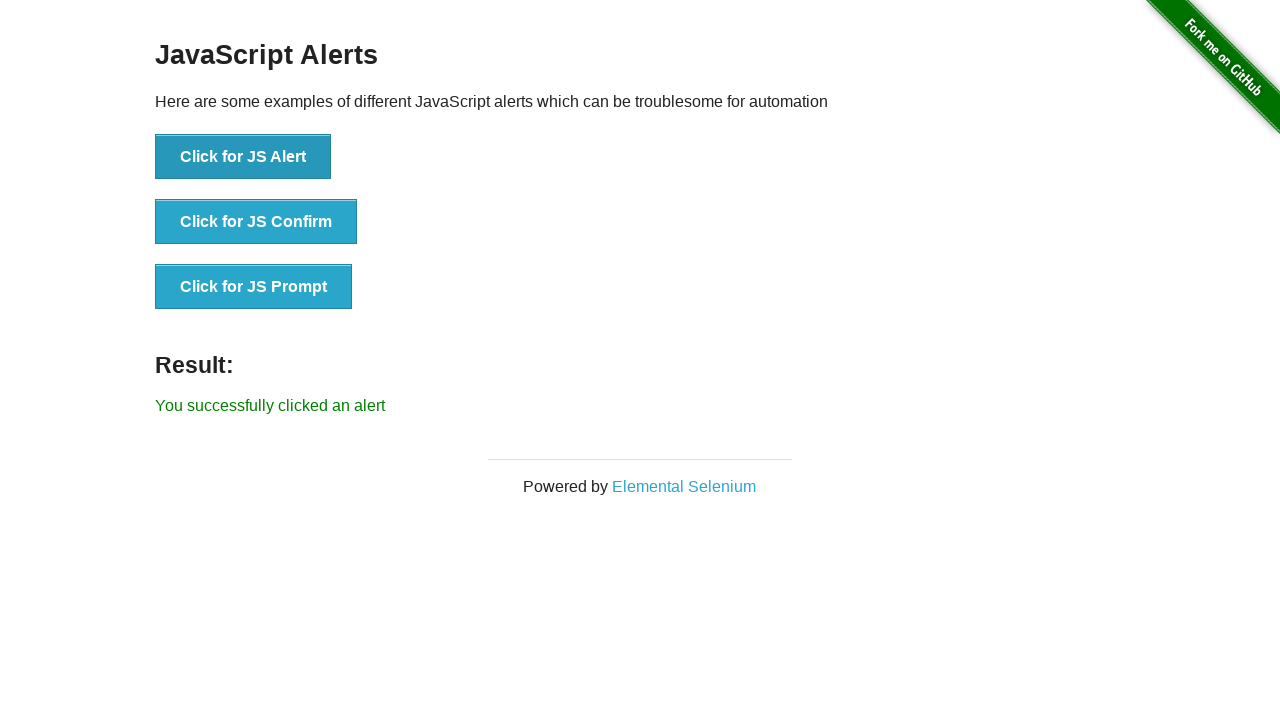

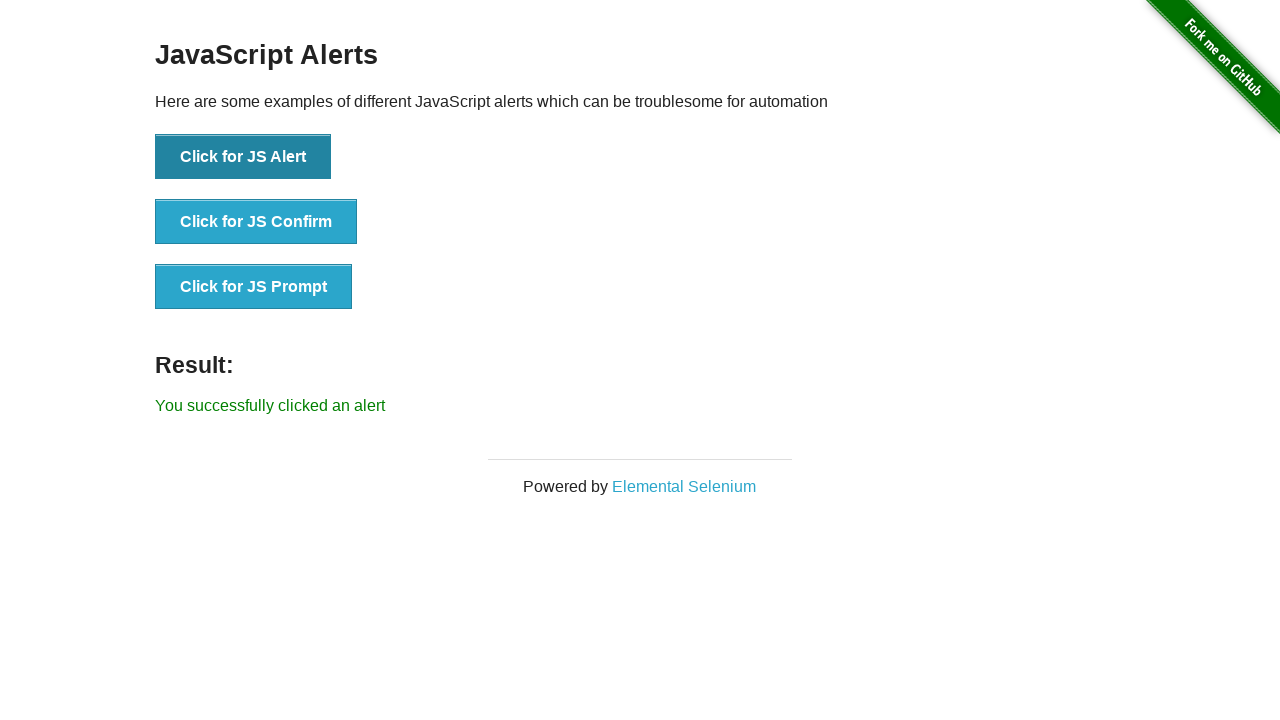